Tests navigation to the Locations page by clicking the locations link and verifying the page heading matches the link text

Starting URL: http://software-lab-travel-app.s3-website.us-east-2.amazonaws.com/

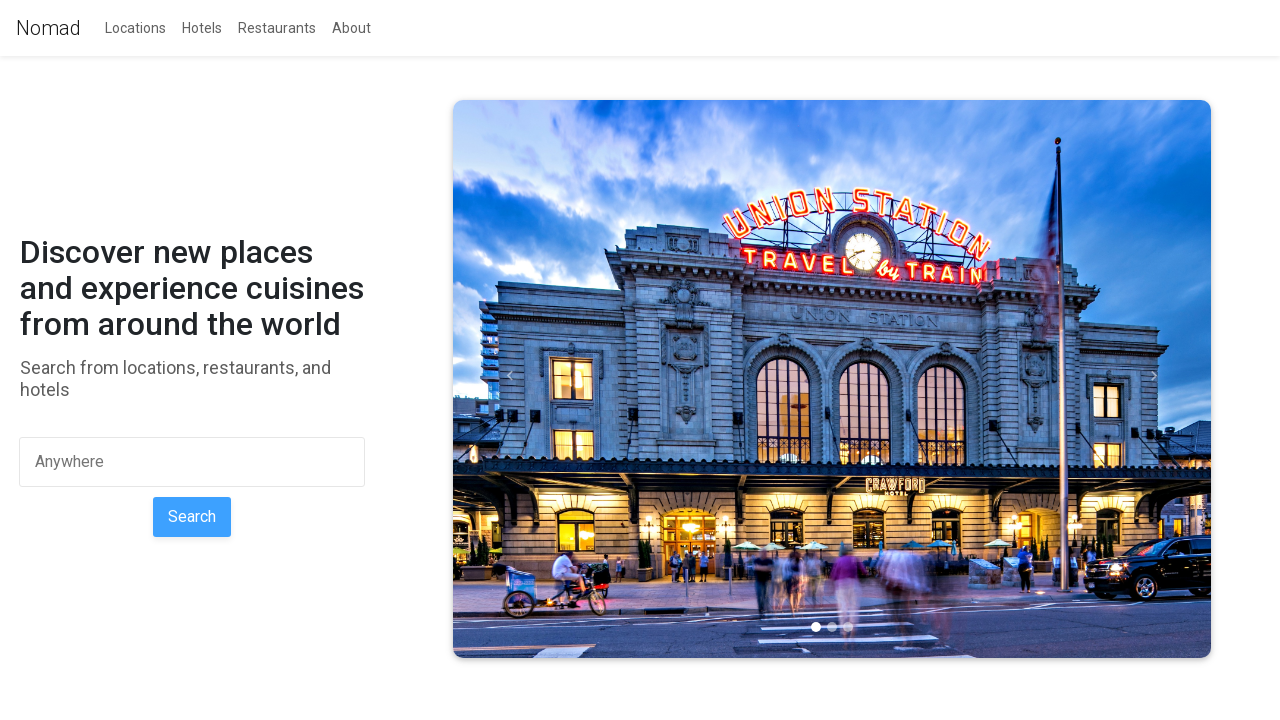

Clicked on the Locations link at (136, 28) on a[href='/locations']
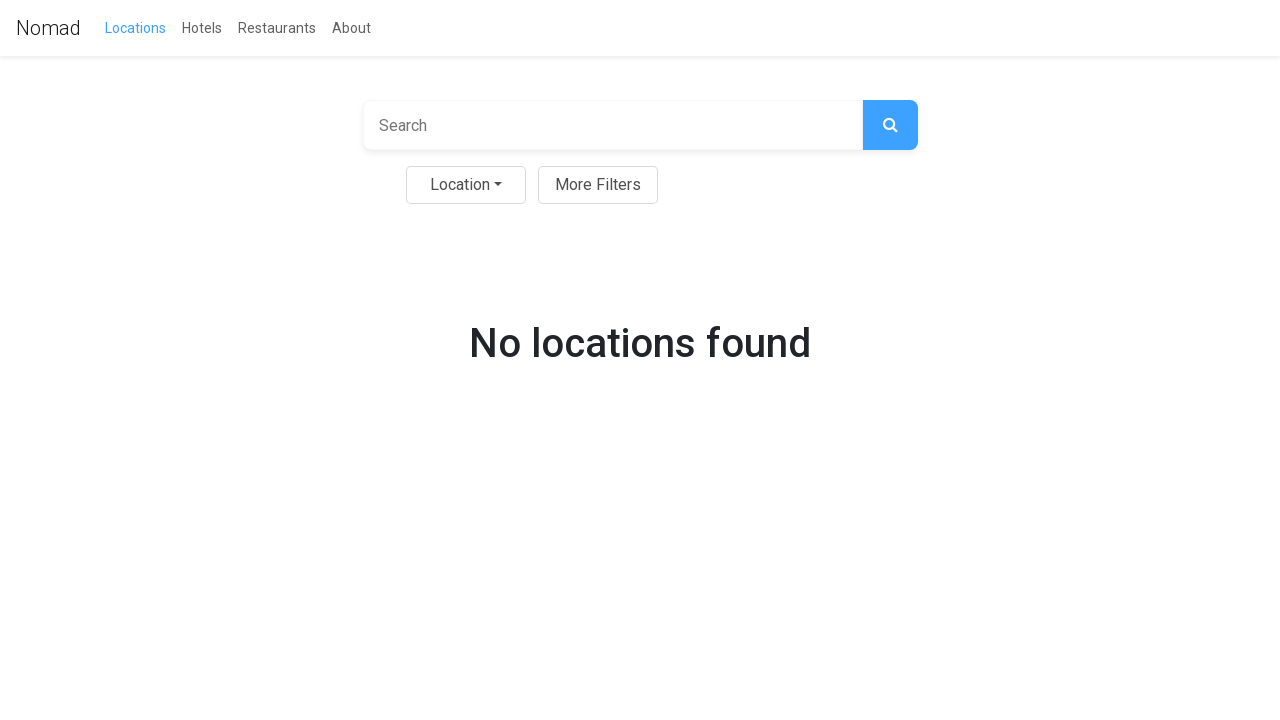

Locations page loaded with h1 heading present
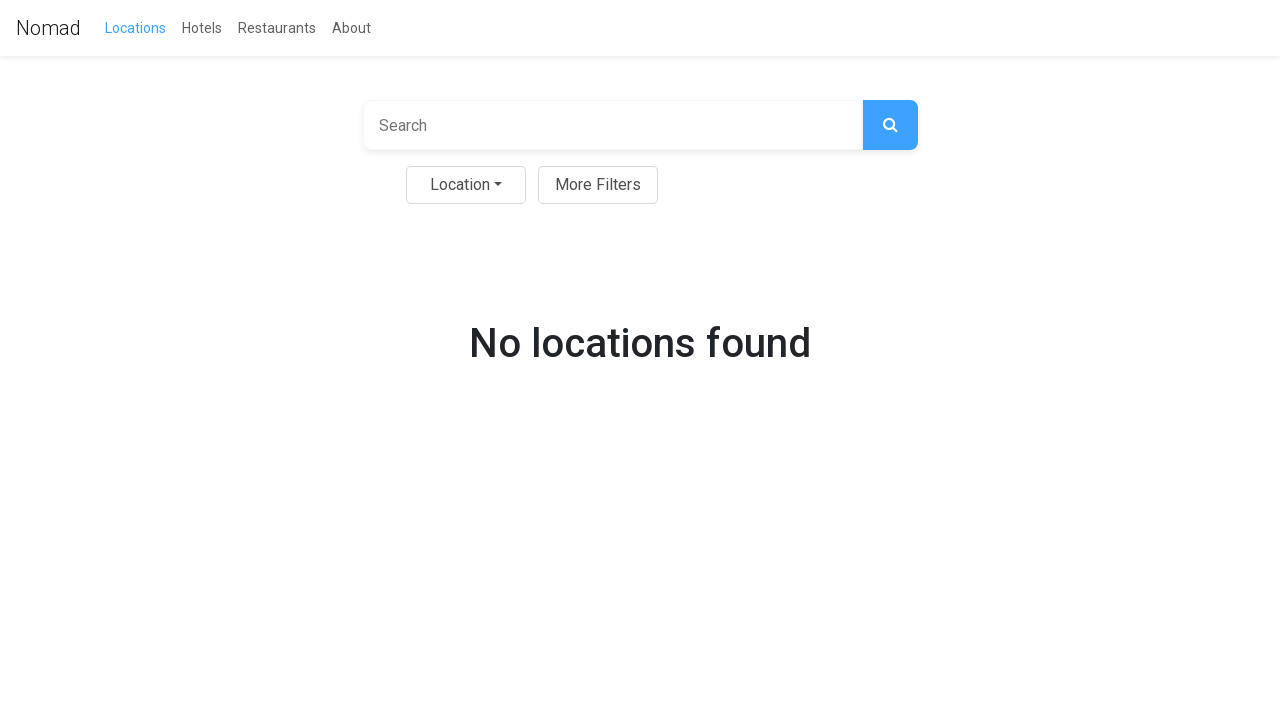

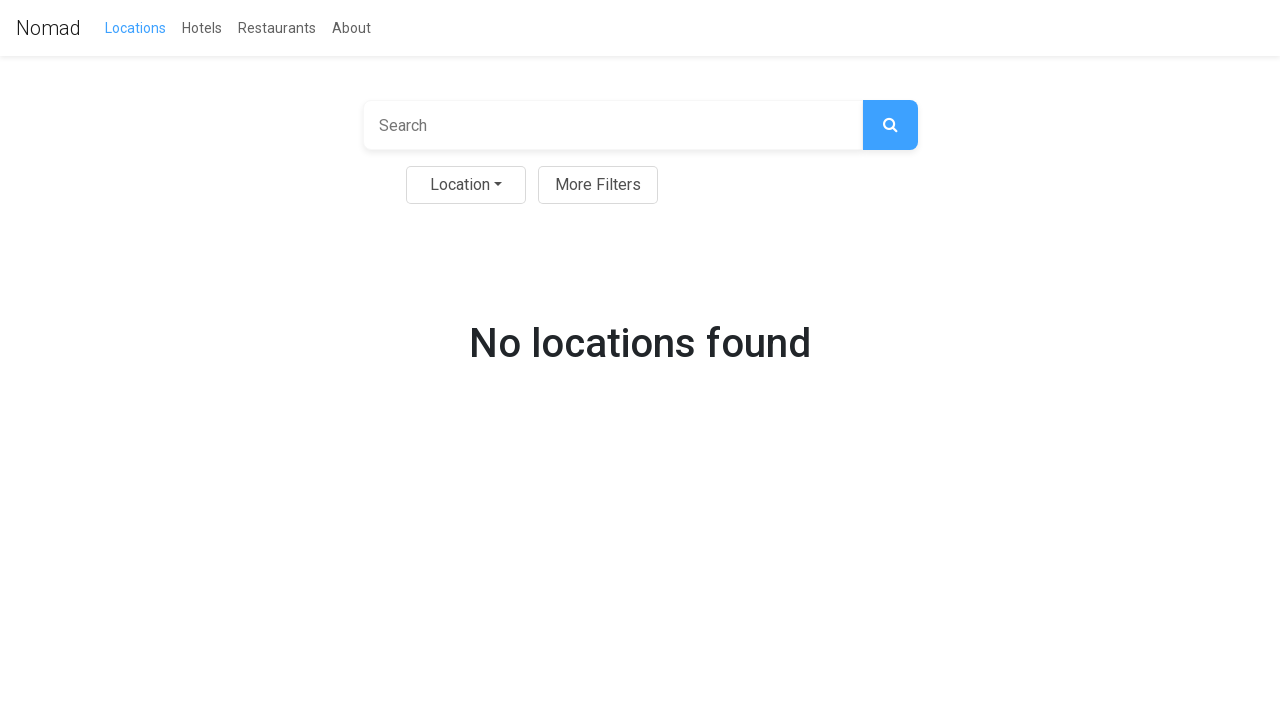